Navigates to the products page, clicks on the first product to view details, and verifies that product information (name, category, price, availability, condition, brand) is displayed.

Starting URL: https://www.automationexercise.com/

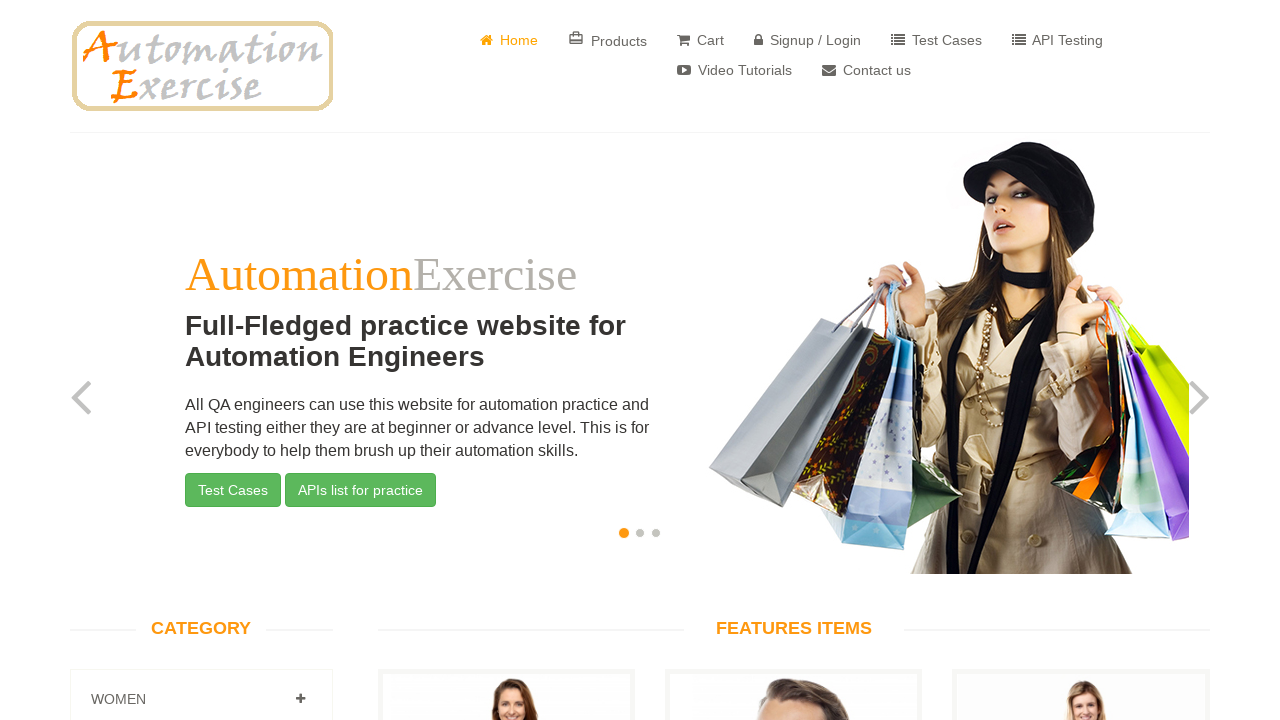

Clicked on Products menu at (608, 40) on a[href="/products"]
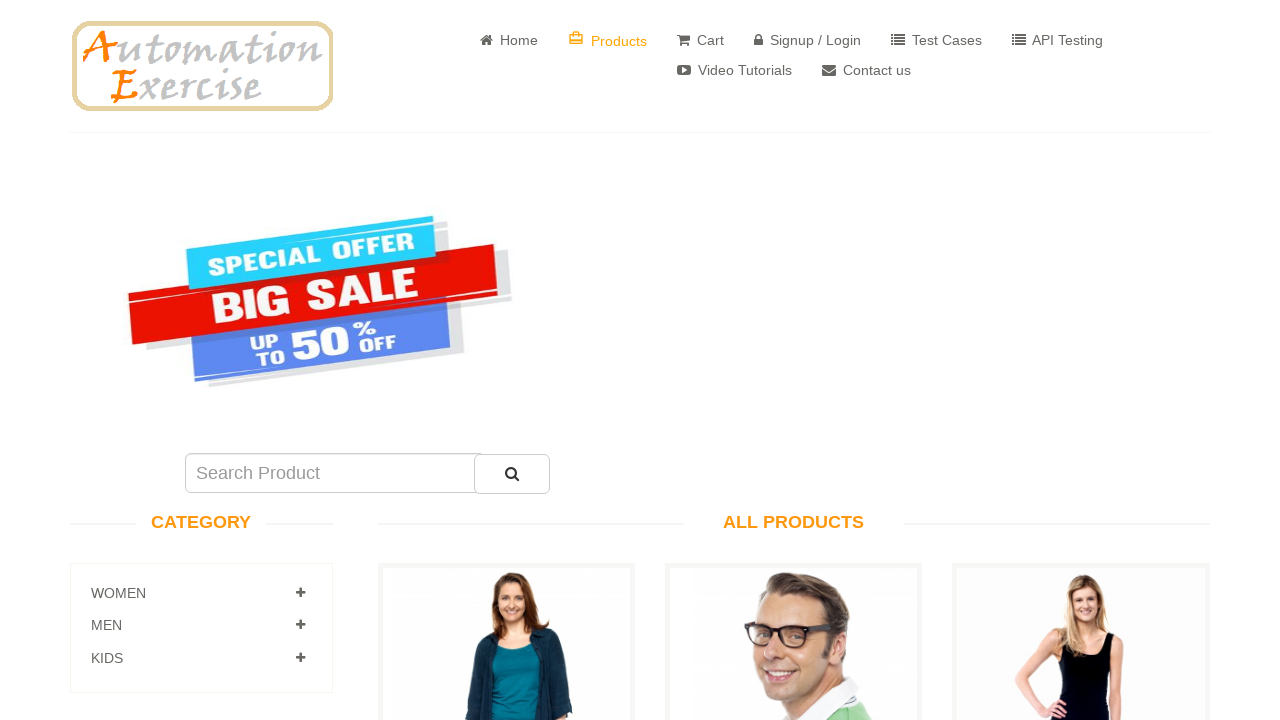

Clicked on first product to view details at (506, 361) on a[href="/product_details/1"]
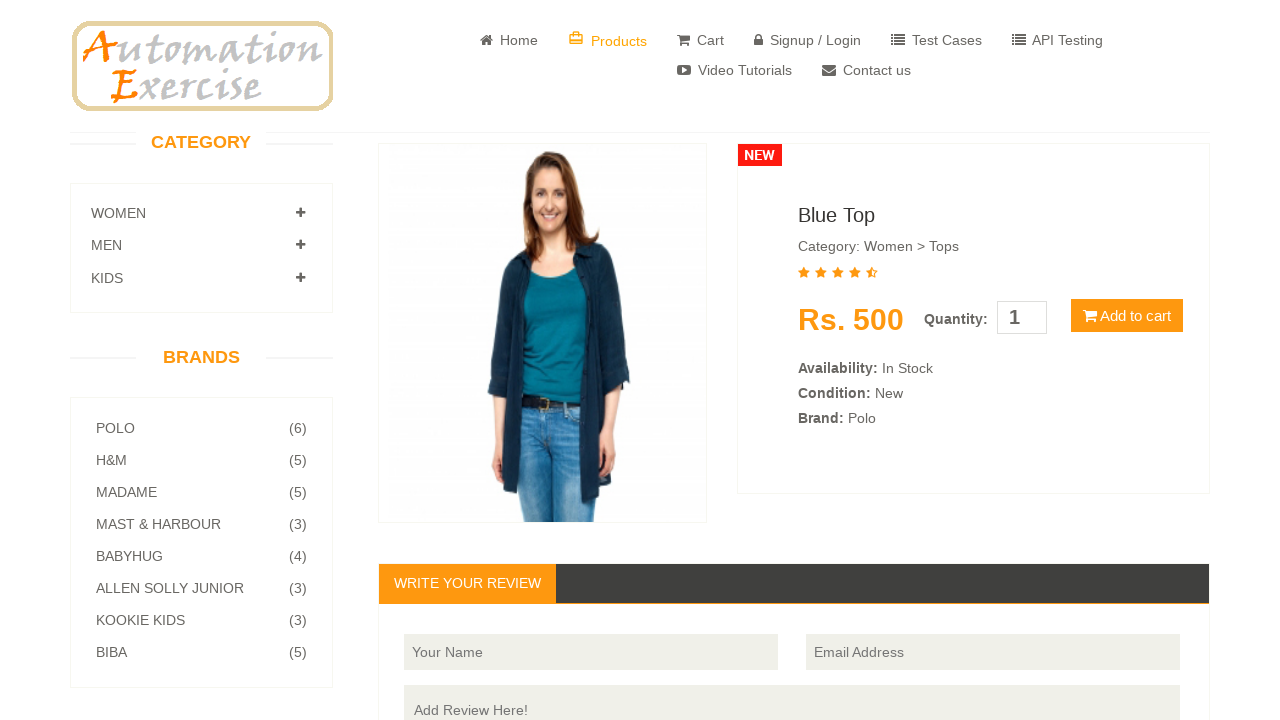

Product information section loaded
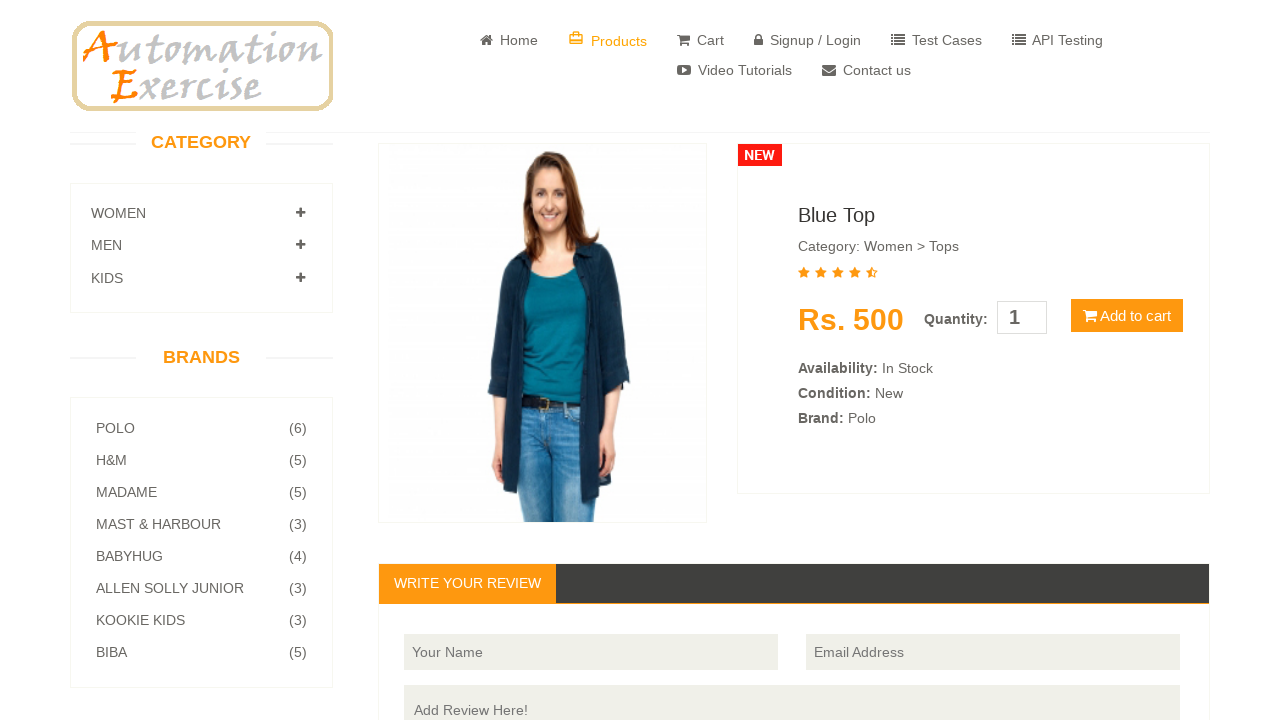

Product name is visible
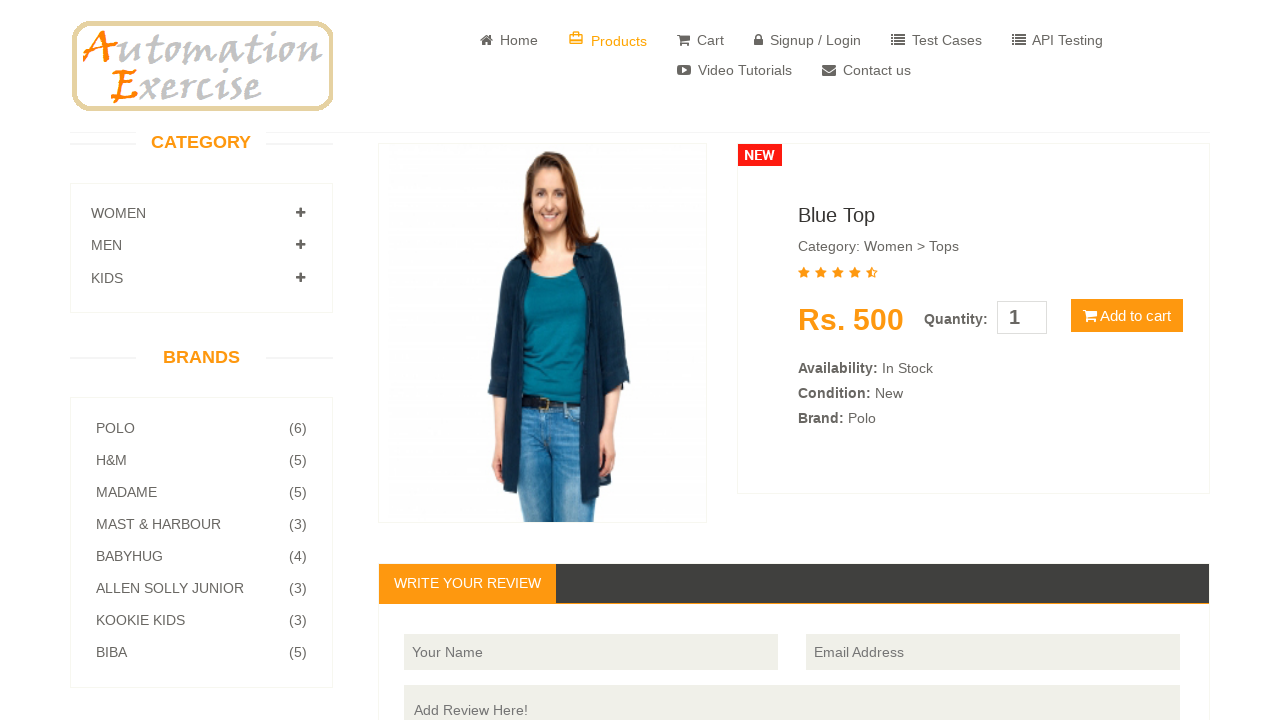

Product category is visible
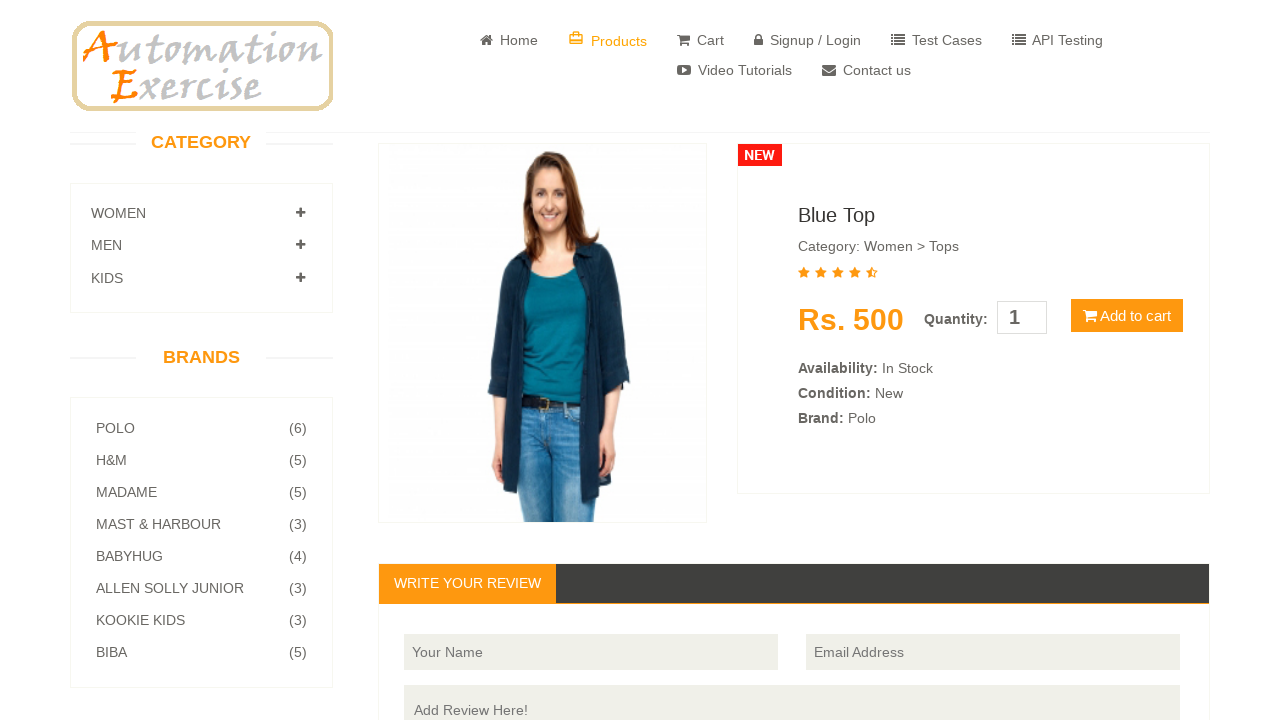

Product price is visible
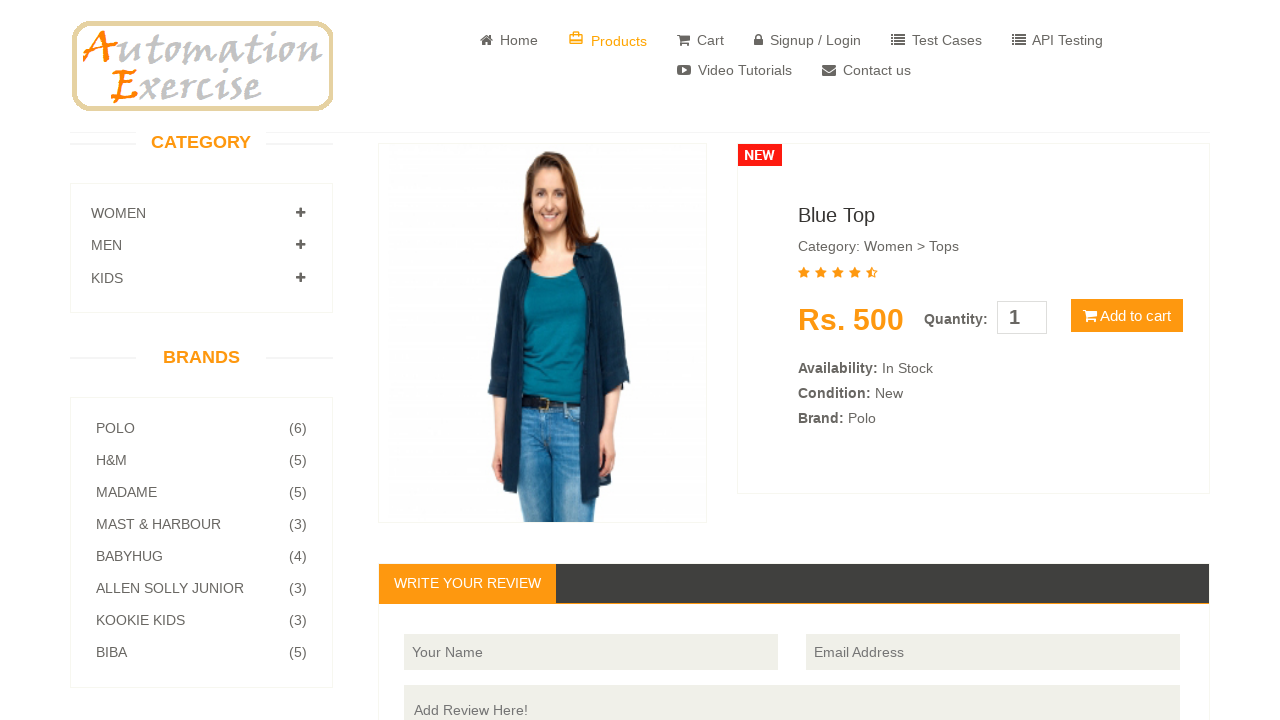

Product availability is visible
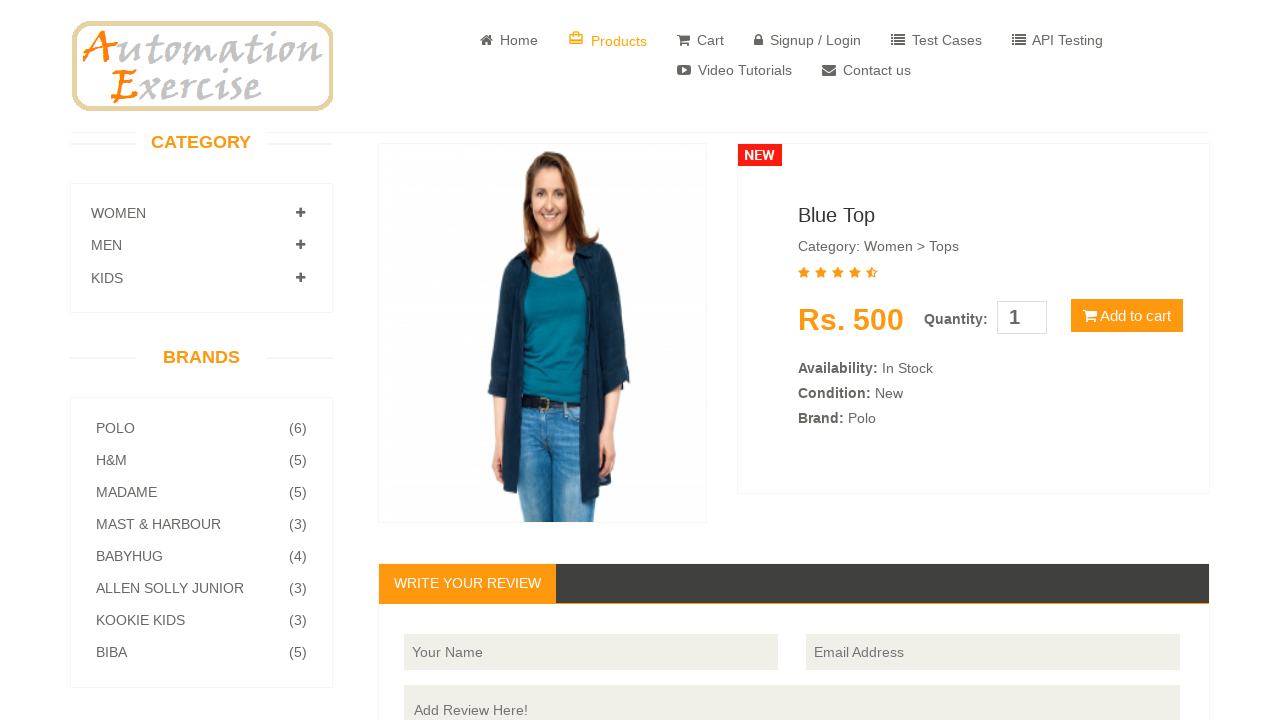

Product condition is visible
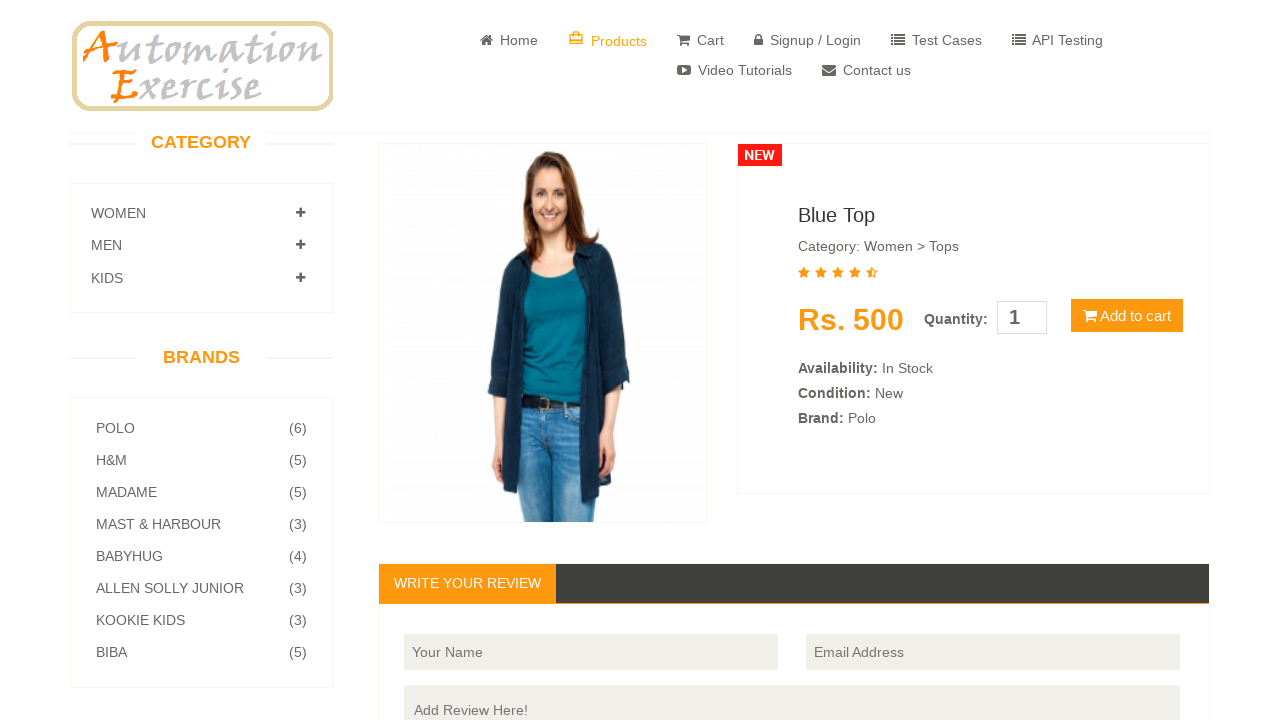

Product brand is visible
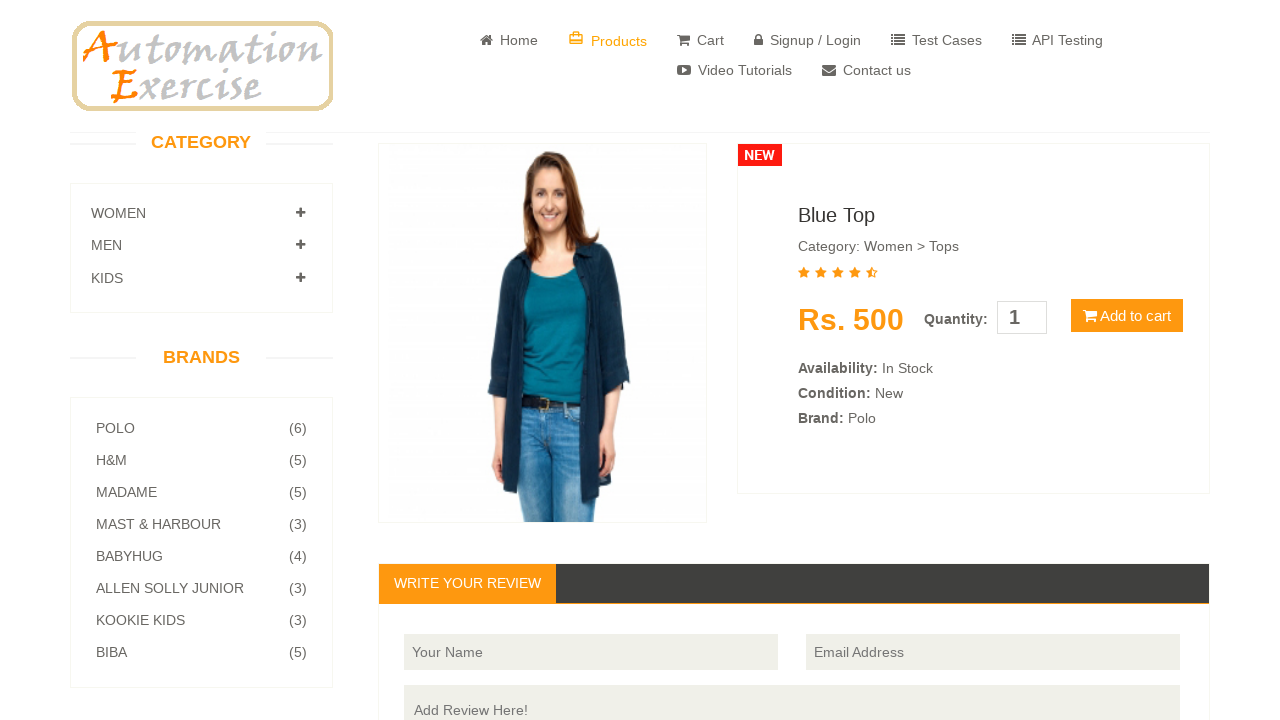

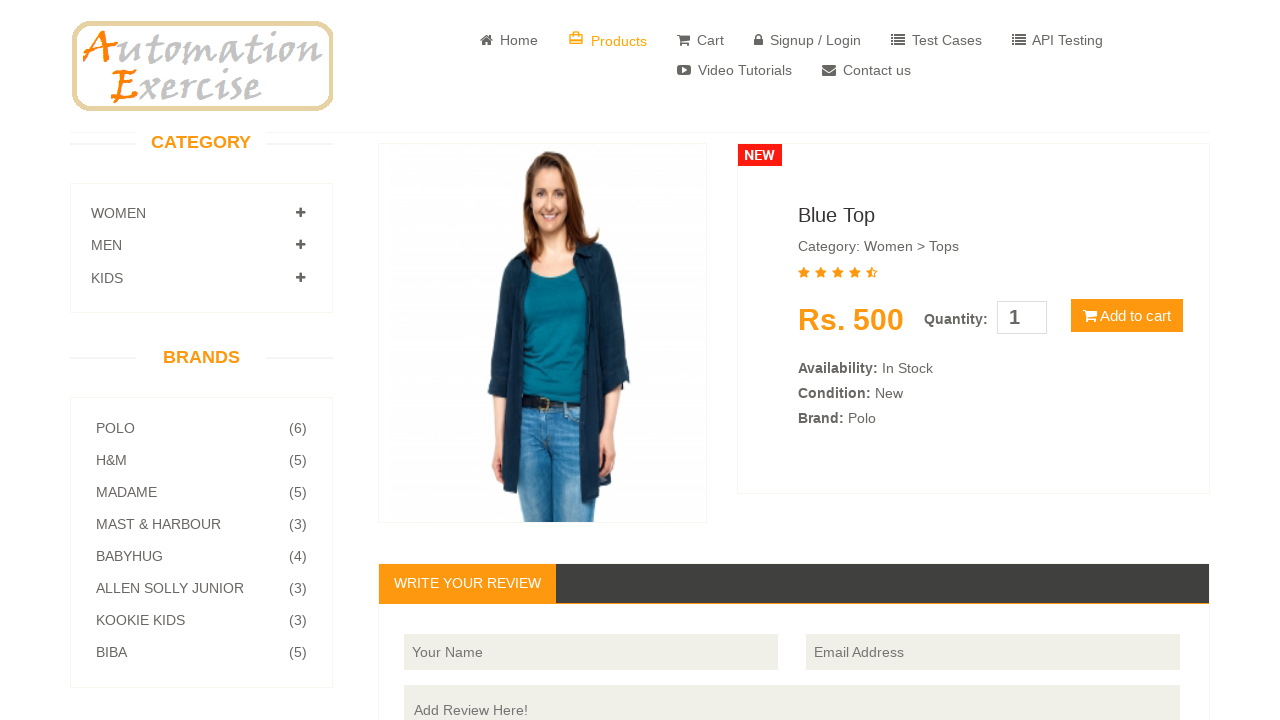